Navigates to a tables demo page and interacts with the second table, verifying that table rows and columns are present and accessible.

Starting URL: https://the-internet.herokuapp.com/tables

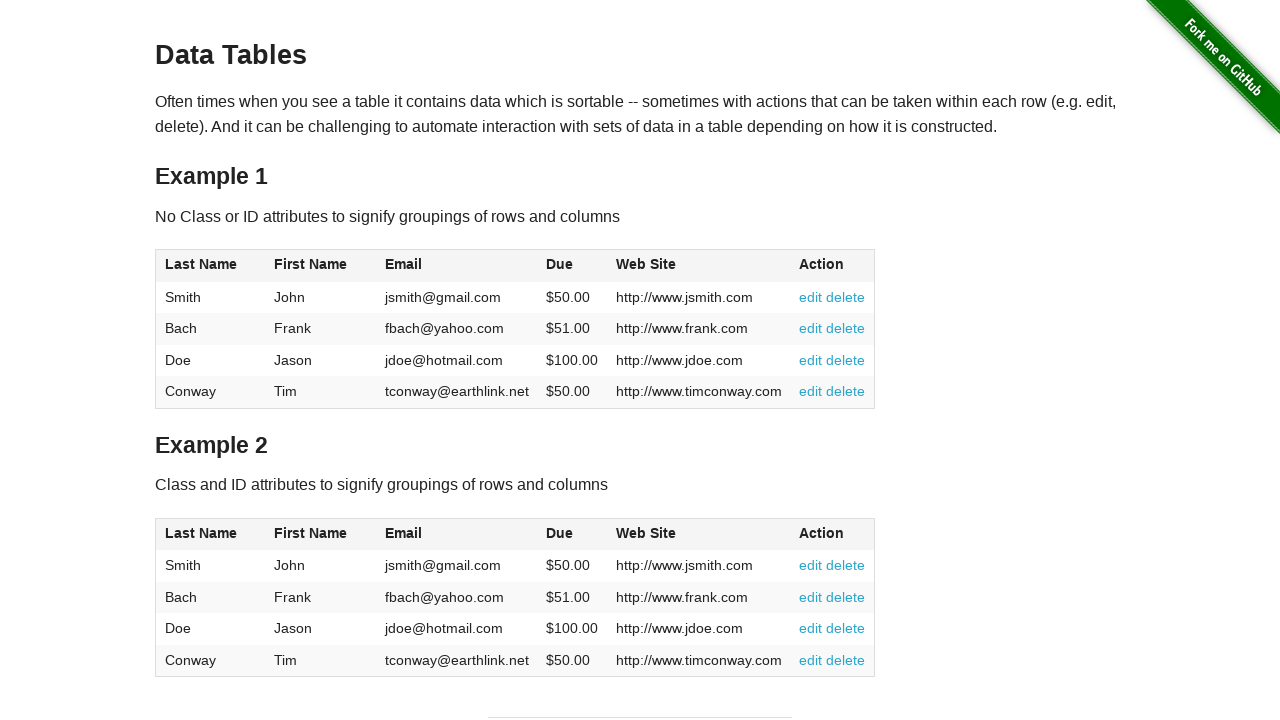

Waited for second table (#table2) to be visible
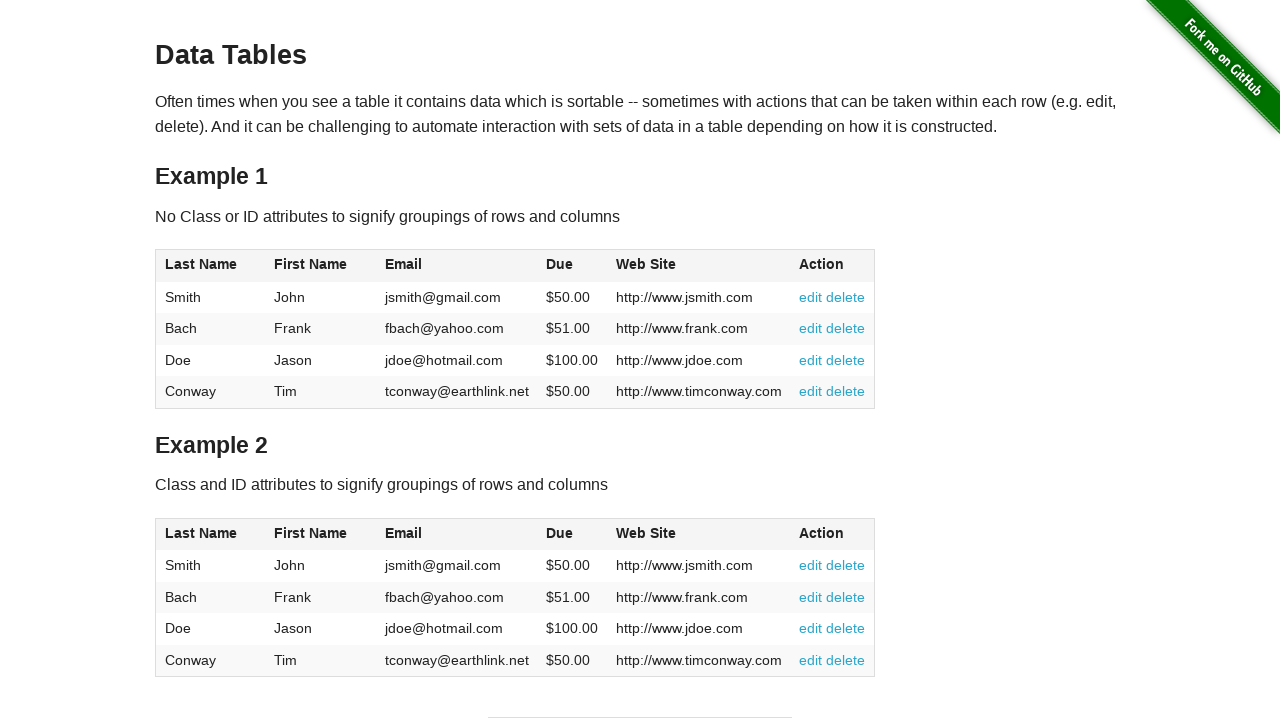

Located all rows in second table tbody
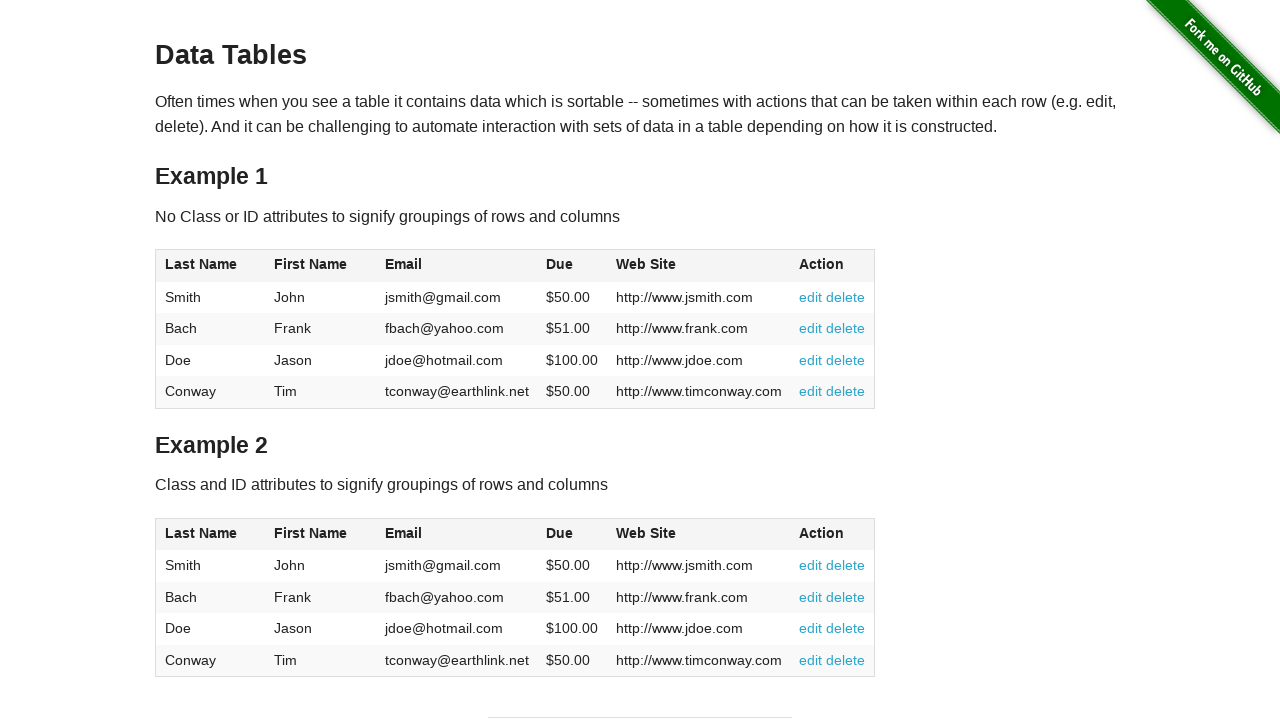

Verified that second table has rows (assertion passed)
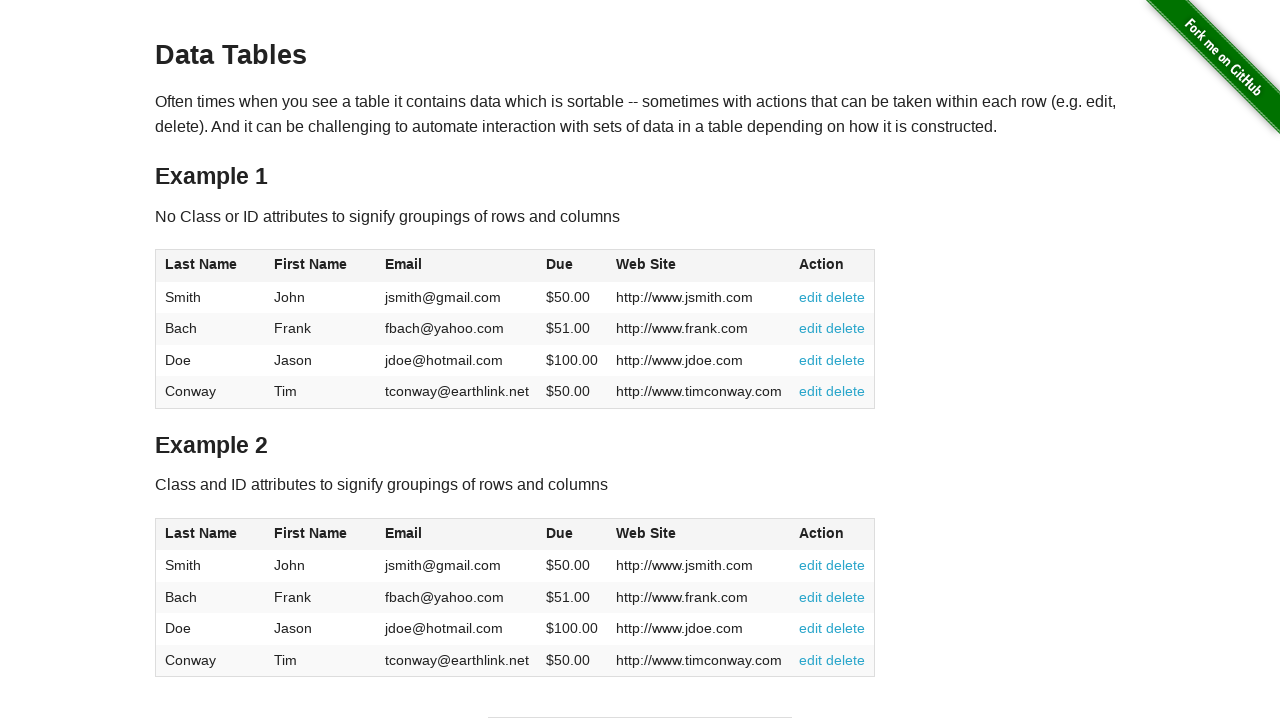

Located all columns in first row of second table
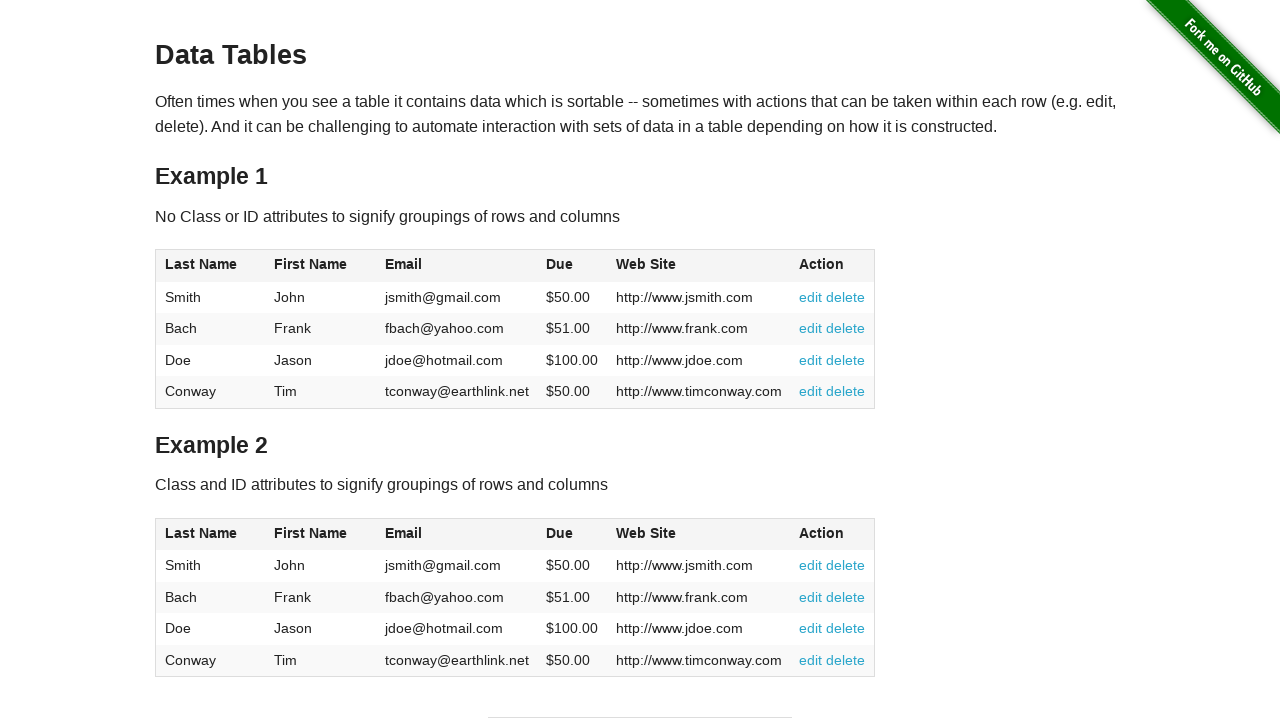

Verified that second table has columns (assertion passed)
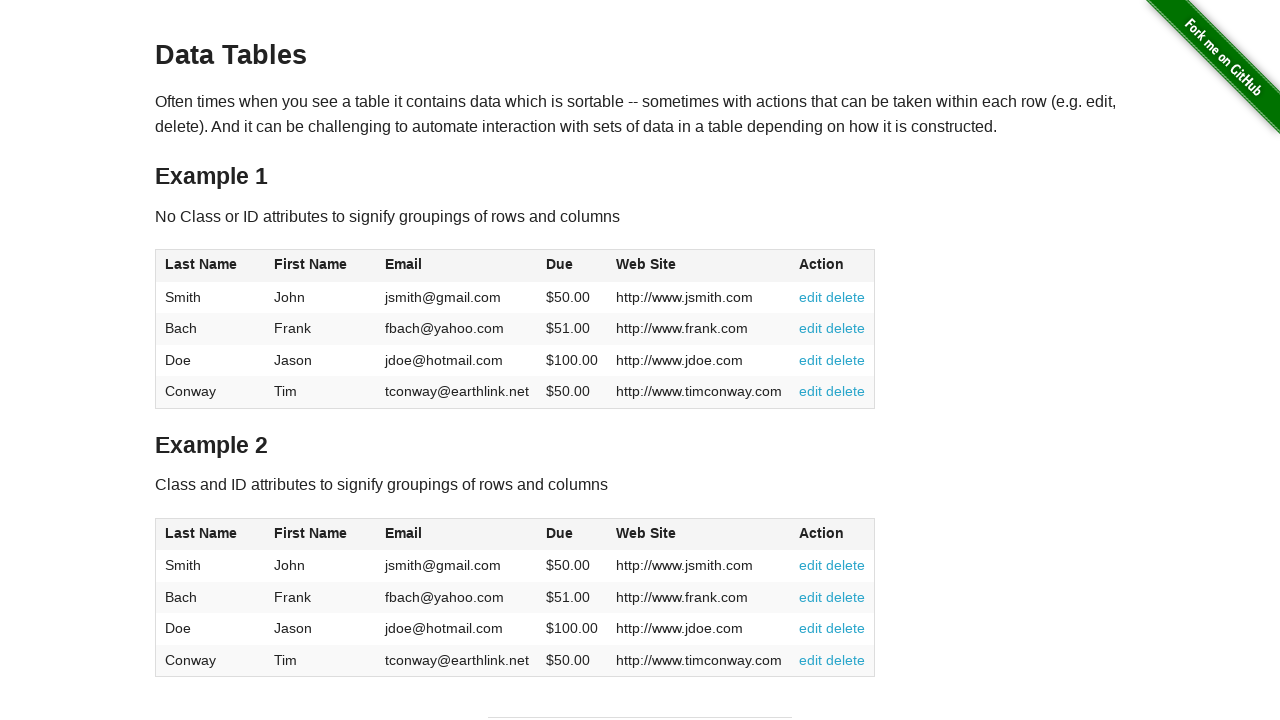

Clicked on first column header in second table to test sorting at (210, 534) on #table2 thead th:first-child
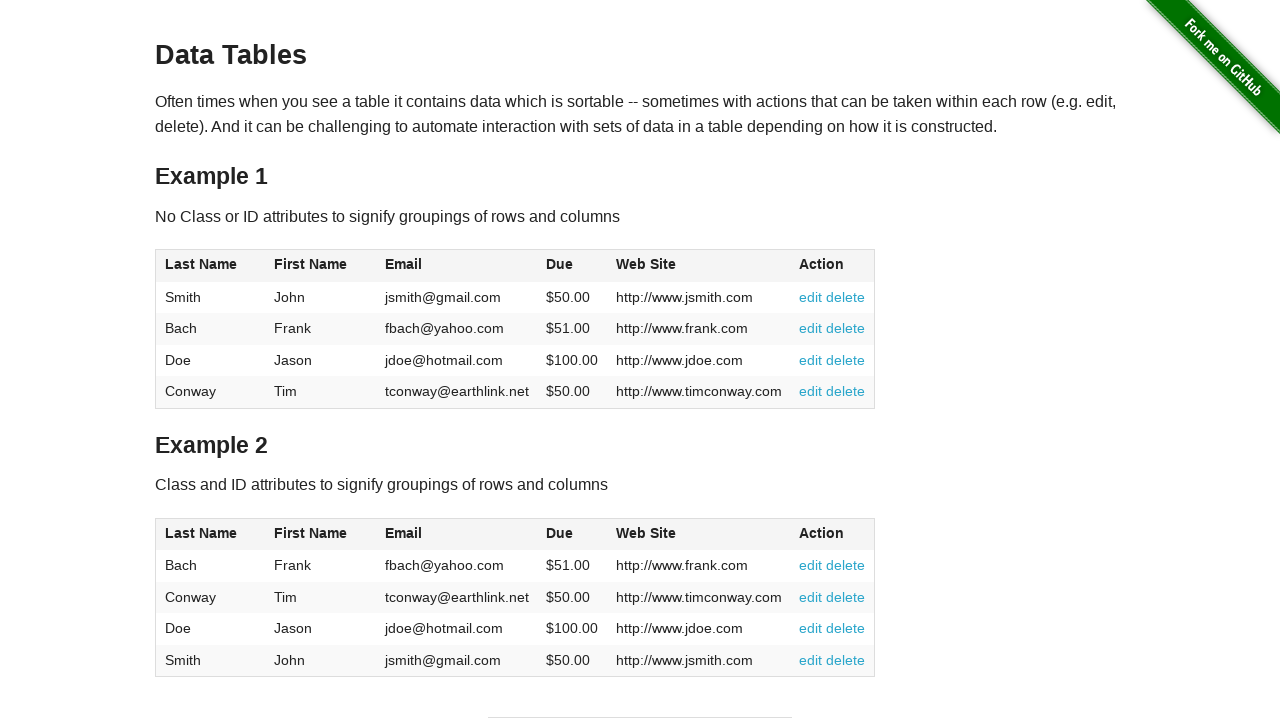

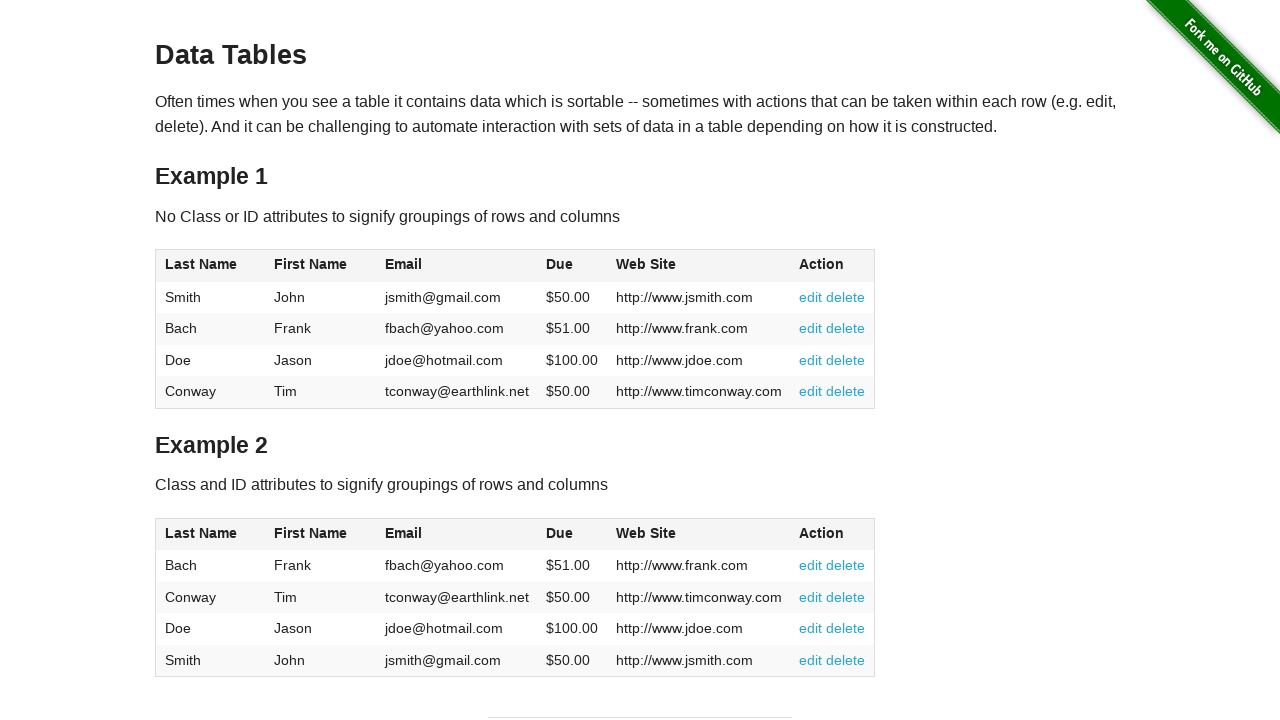